Tests JavaScript alert handling using partial text matching to locate and click alert trigger buttons

Starting URL: https://the-internet.herokuapp.com/javascript_alerts

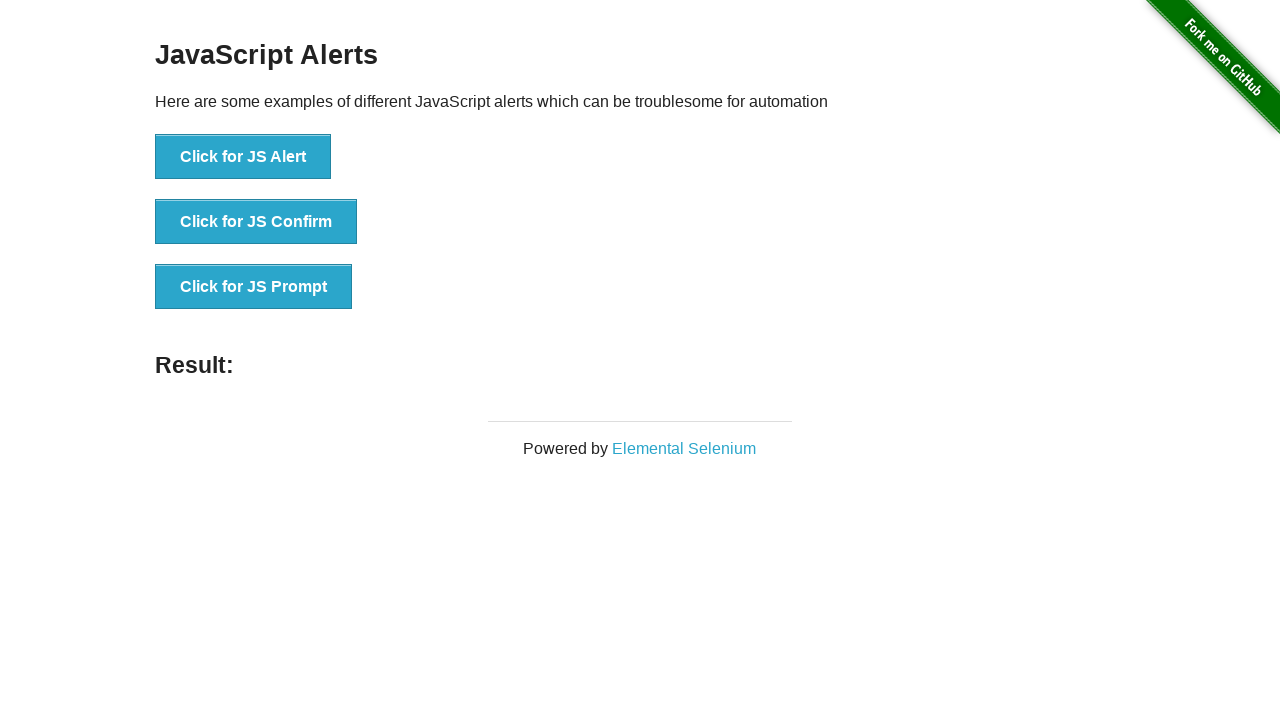

Set up dialog handler to accept all alerts
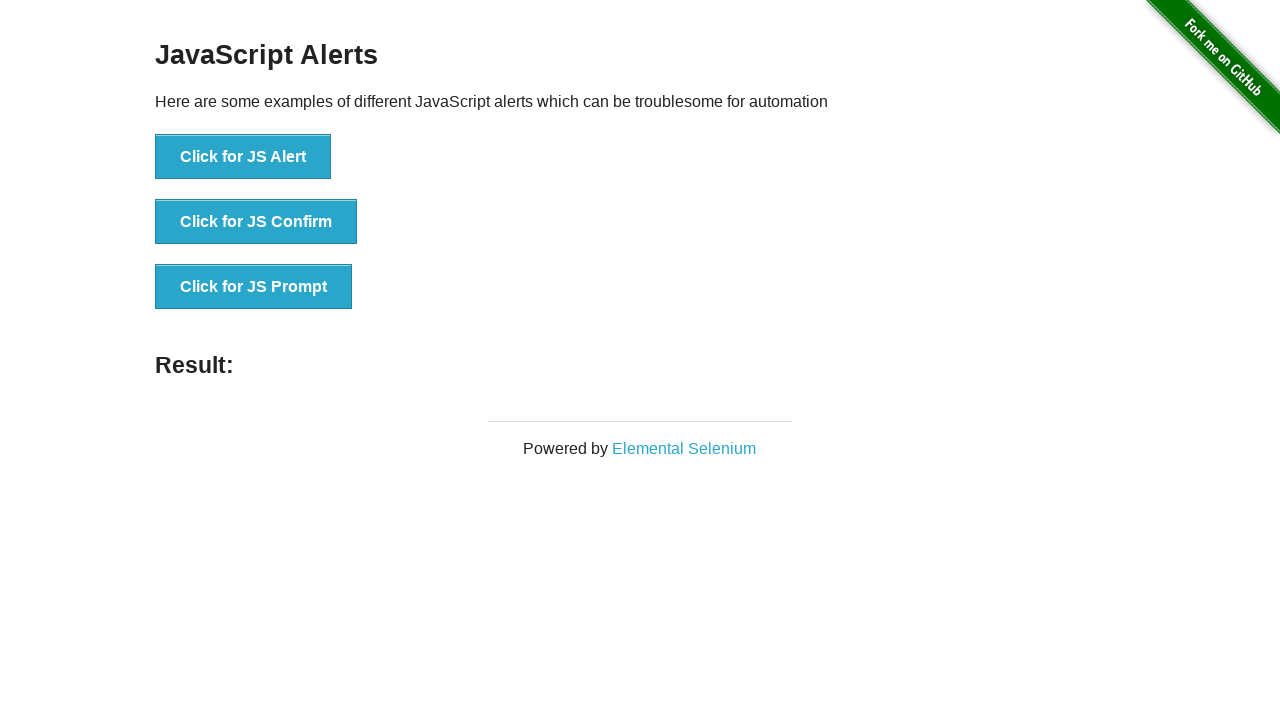

Clicked button with partial text match 'JS Alert' at (243, 157) on text=/.*JS Alert.*/
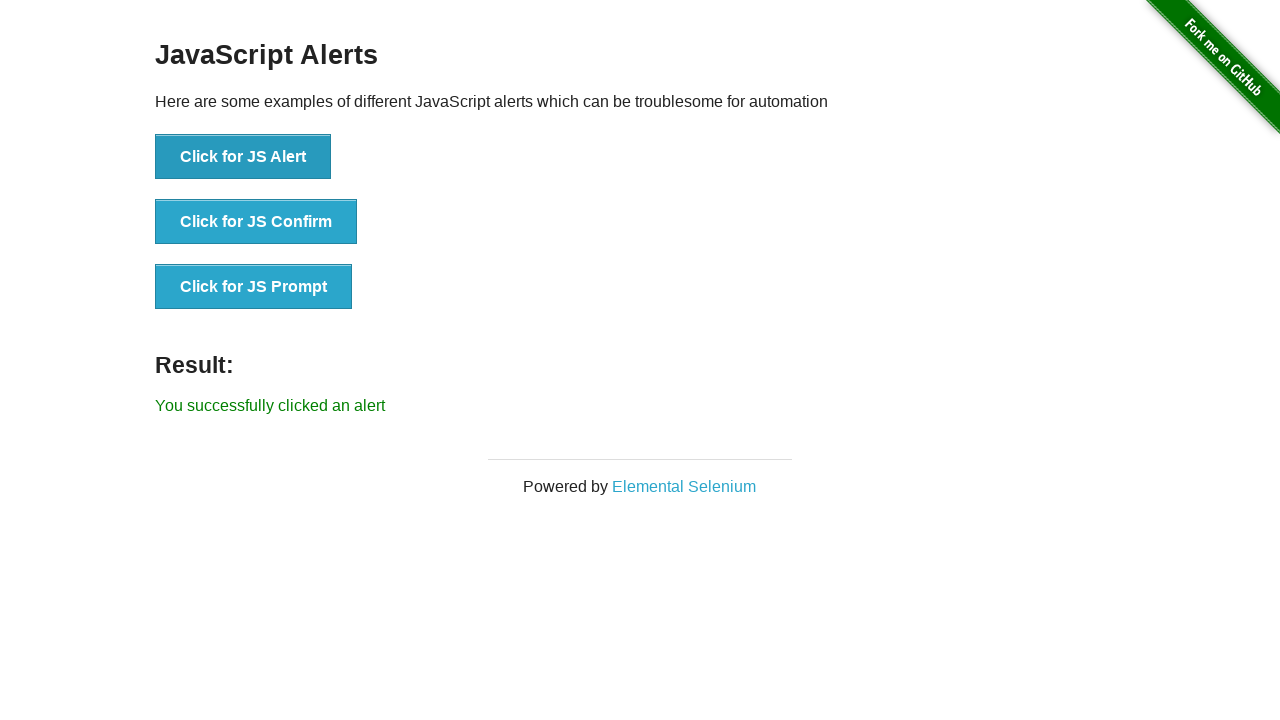

Retrieved result text after first alert
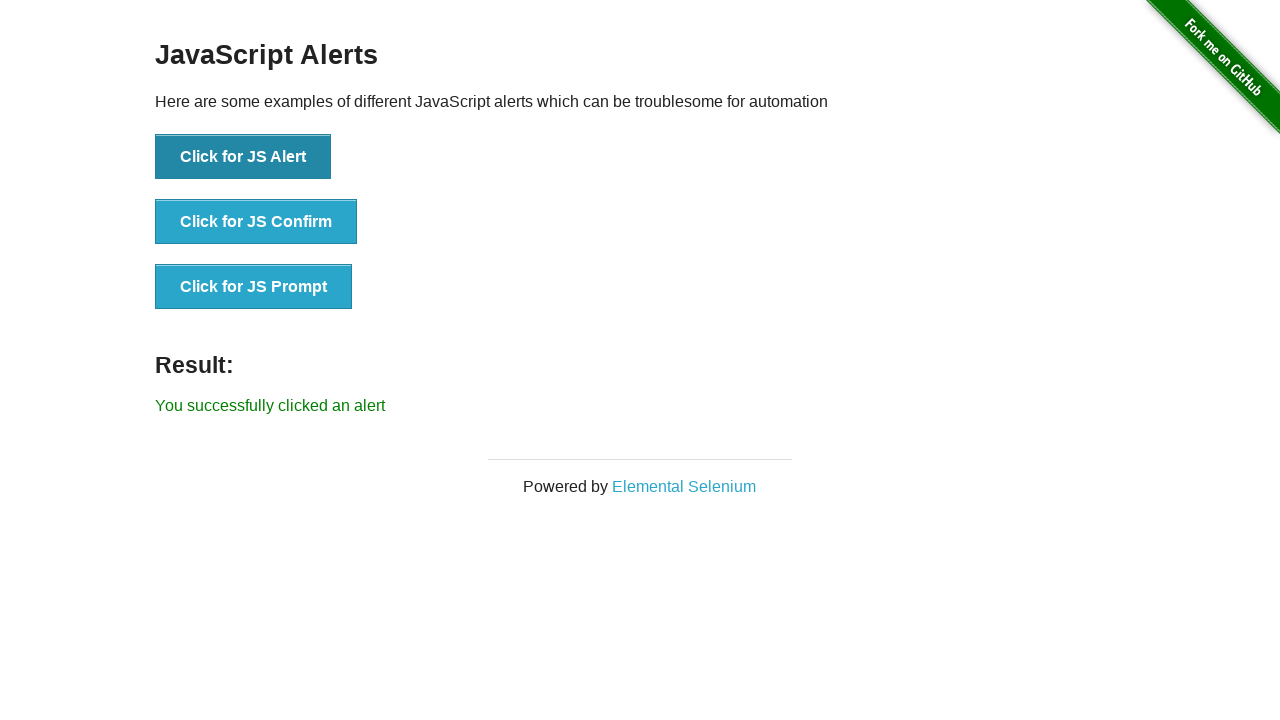

Verified result text matches expected message
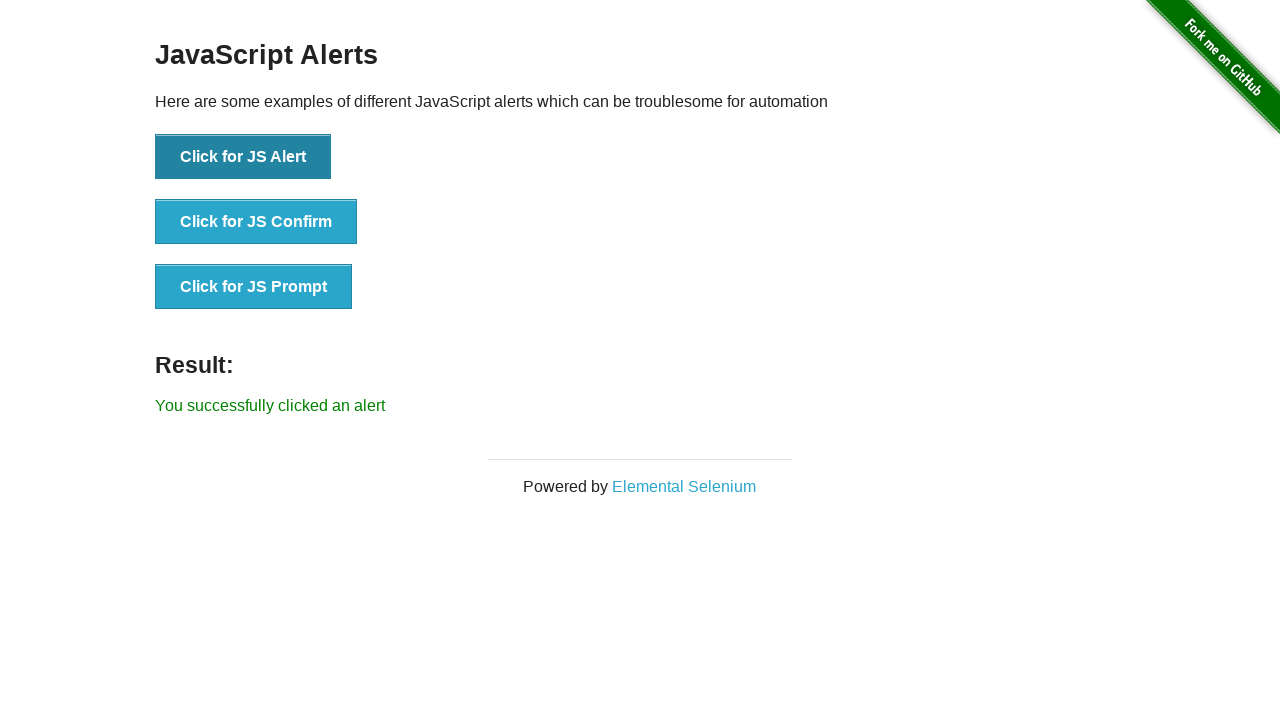

Clicked button with partial text match 'for JS Alert' at (243, 157) on text=/.*for JS Alert.*/
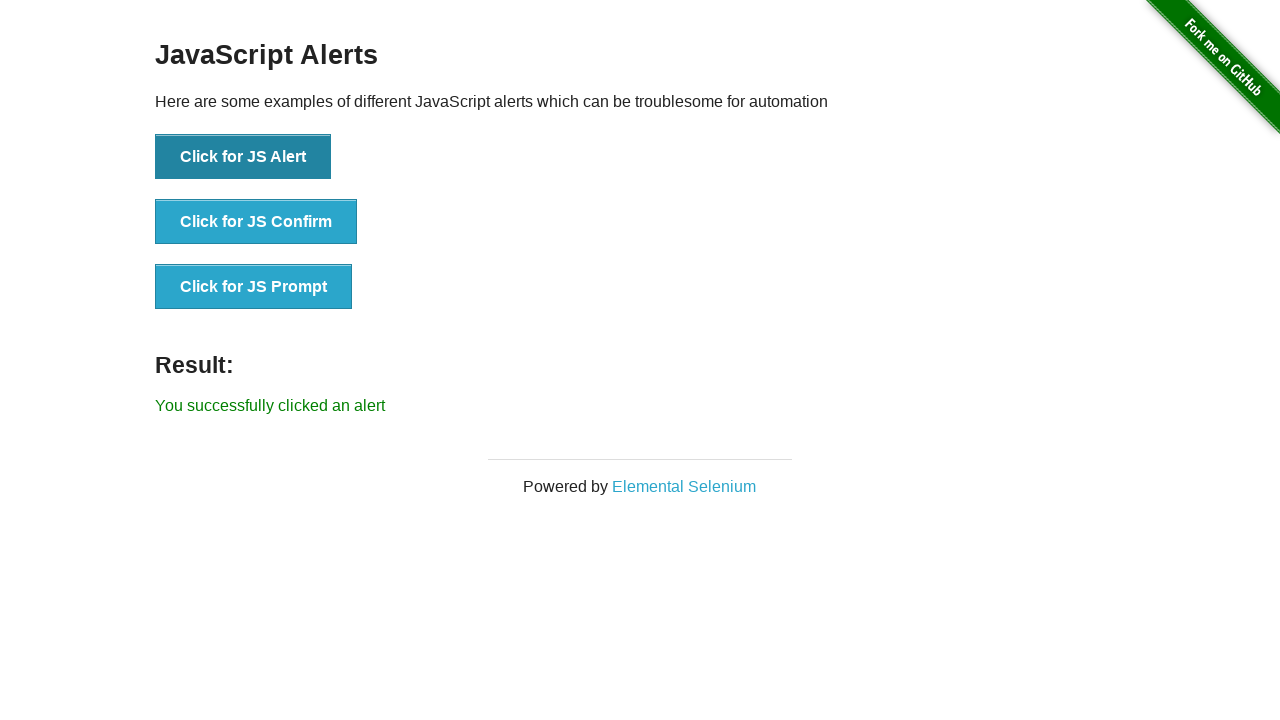

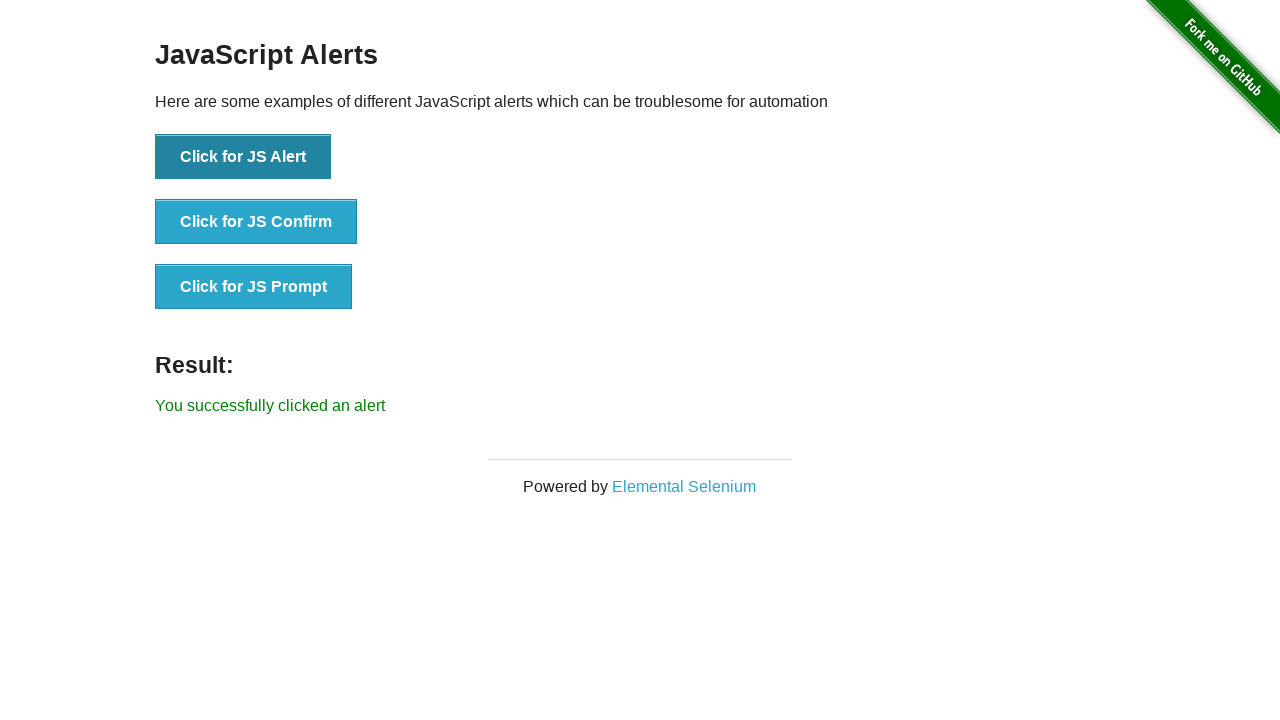